Tests a passenger count dropdown by clicking to open it, incrementing the adult passenger count 5 times, and closing the dropdown

Starting URL: https://rahulshettyacademy.com/dropdownsPractise/

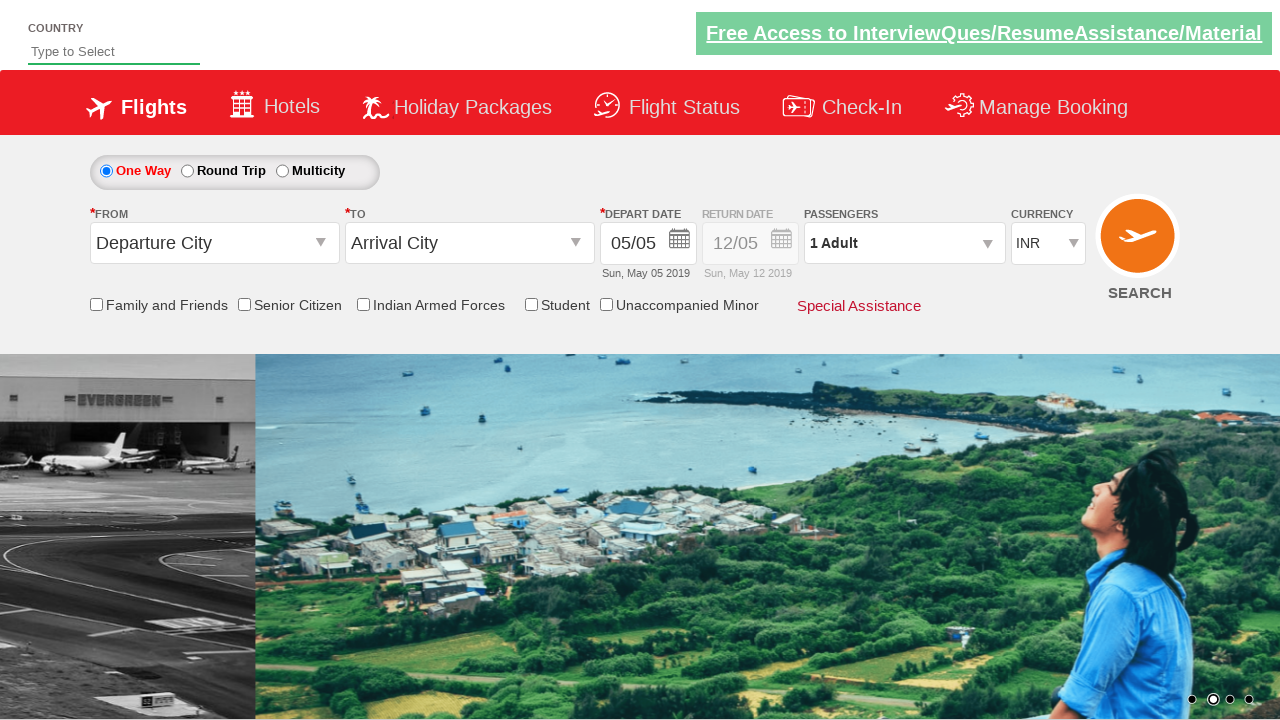

Clicked passenger info dropdown to open it at (904, 243) on #divpaxinfo
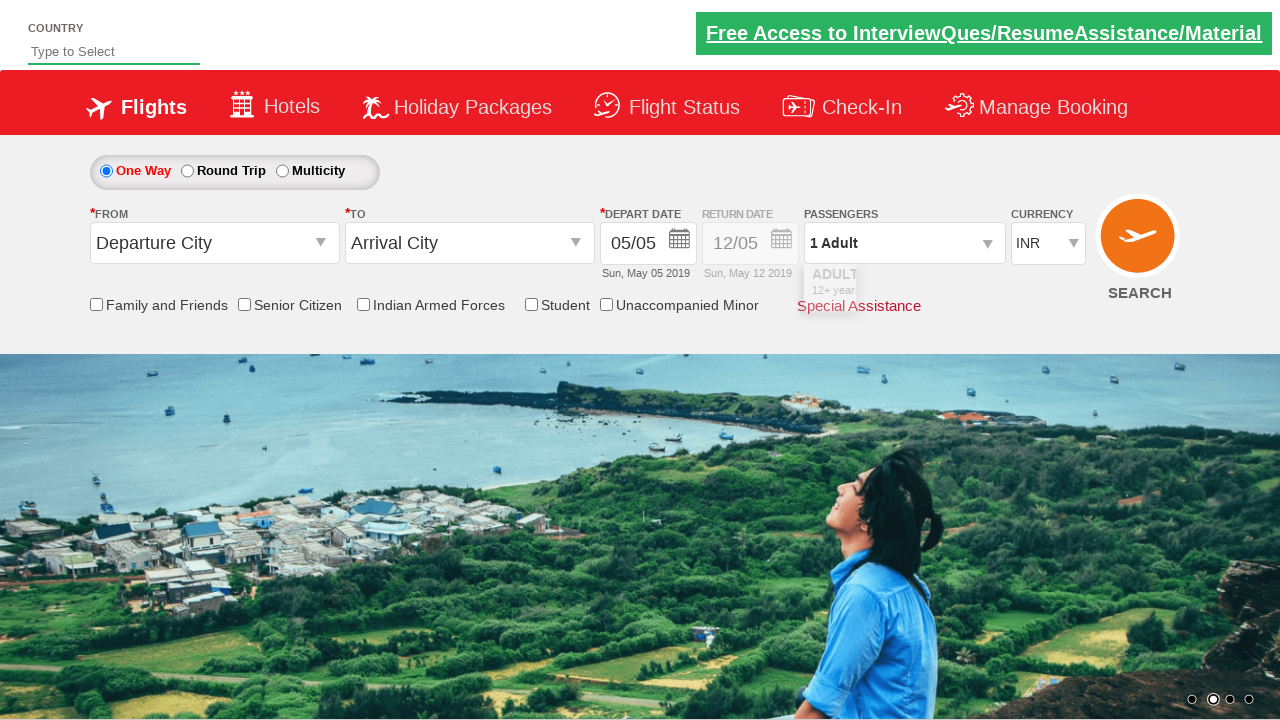

Waited for dropdown to become visible
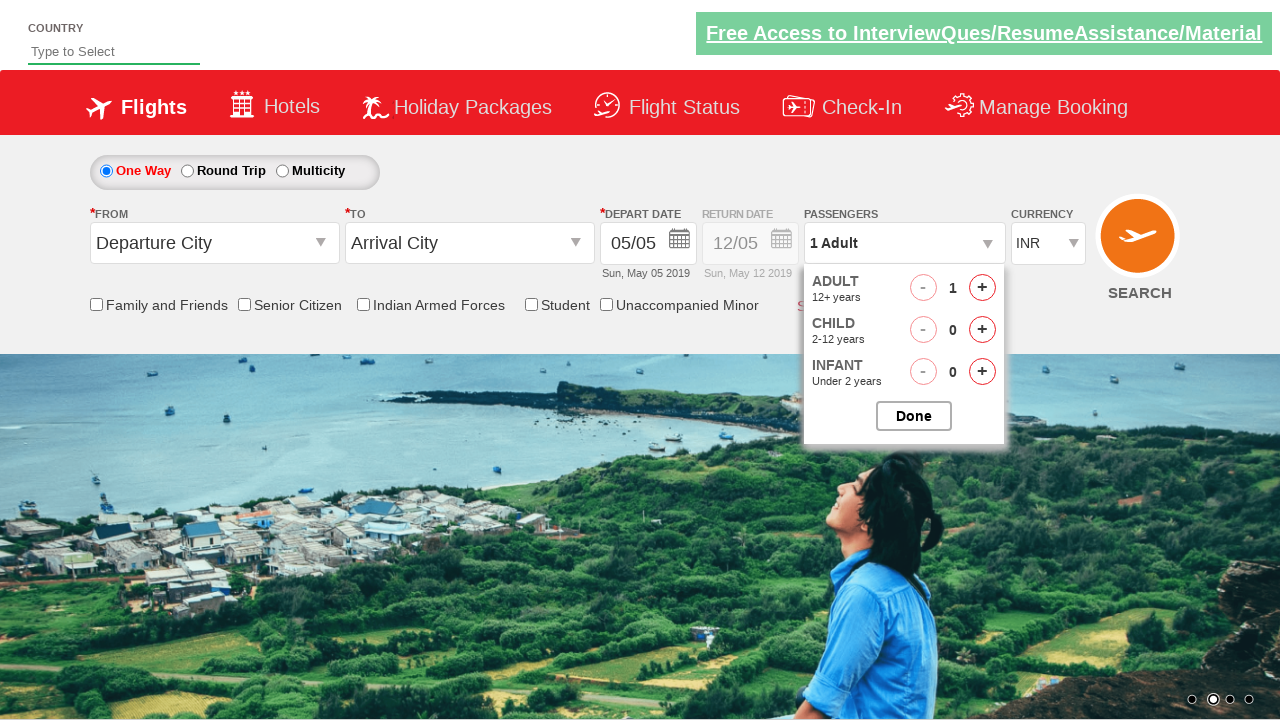

Incremented adult passenger count (iteration 1 of 5) at (982, 288) on #hrefIncAdt
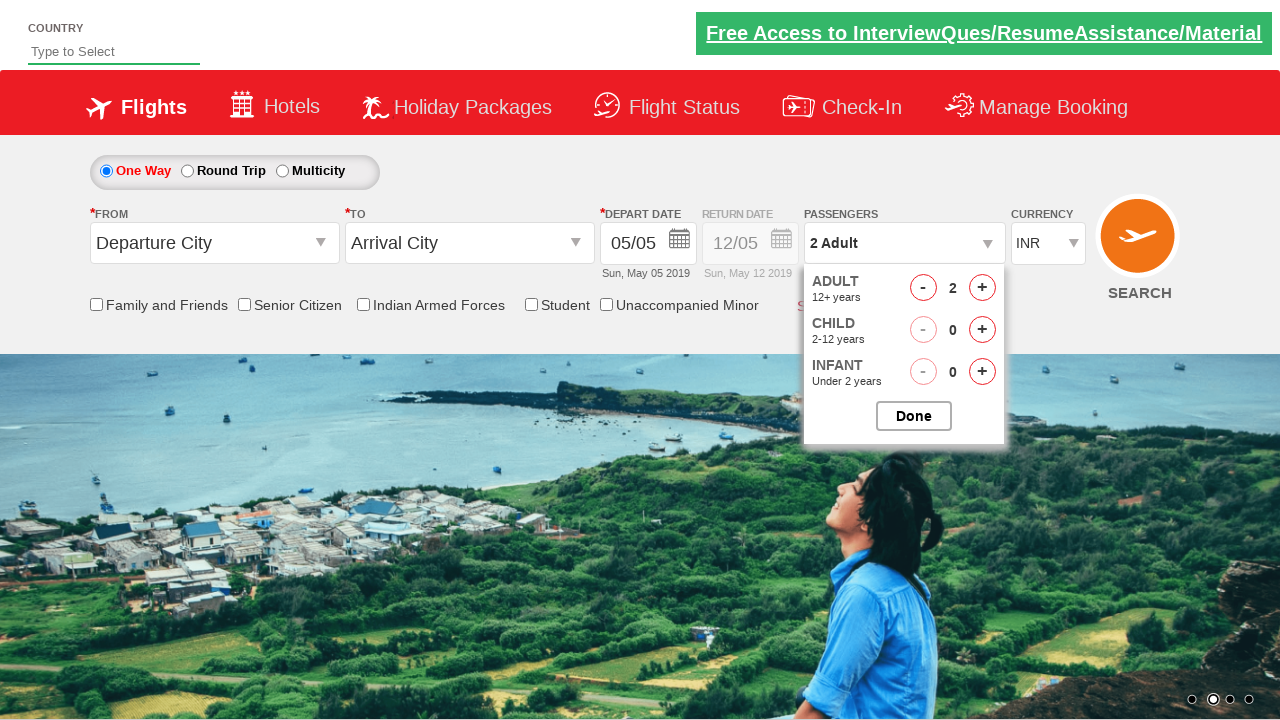

Incremented adult passenger count (iteration 2 of 5) at (982, 288) on #hrefIncAdt
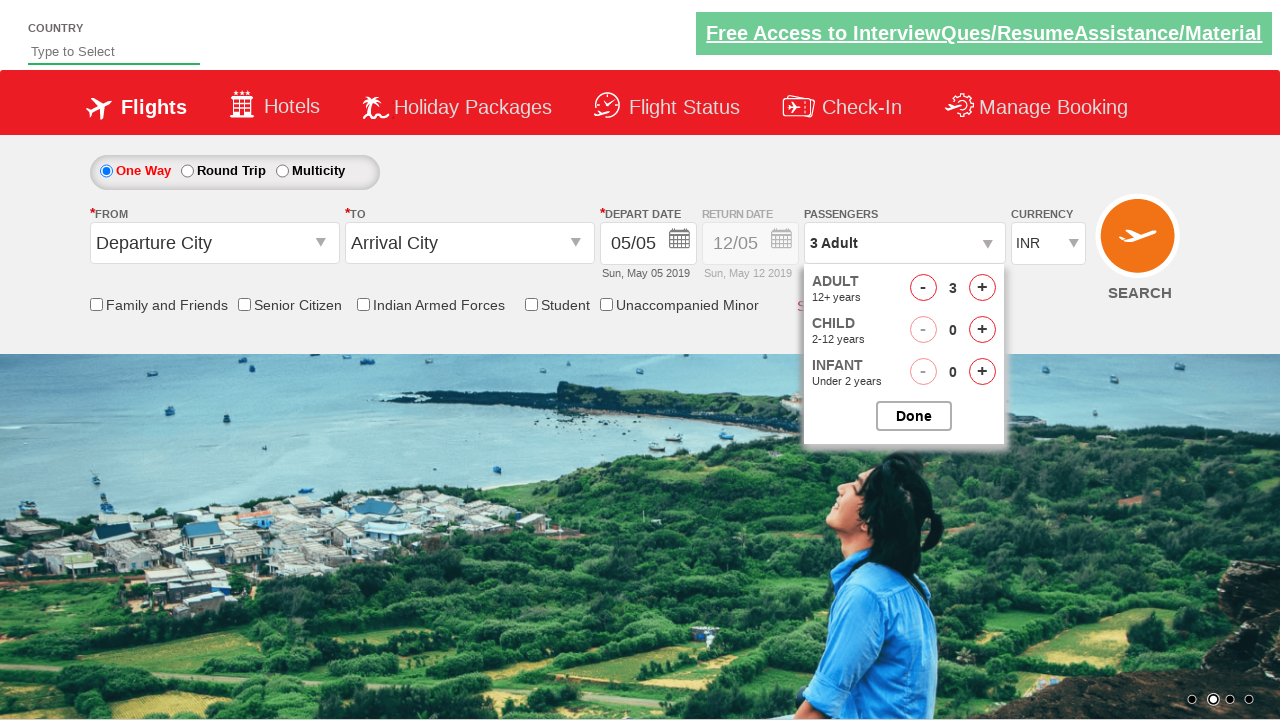

Incremented adult passenger count (iteration 3 of 5) at (982, 288) on #hrefIncAdt
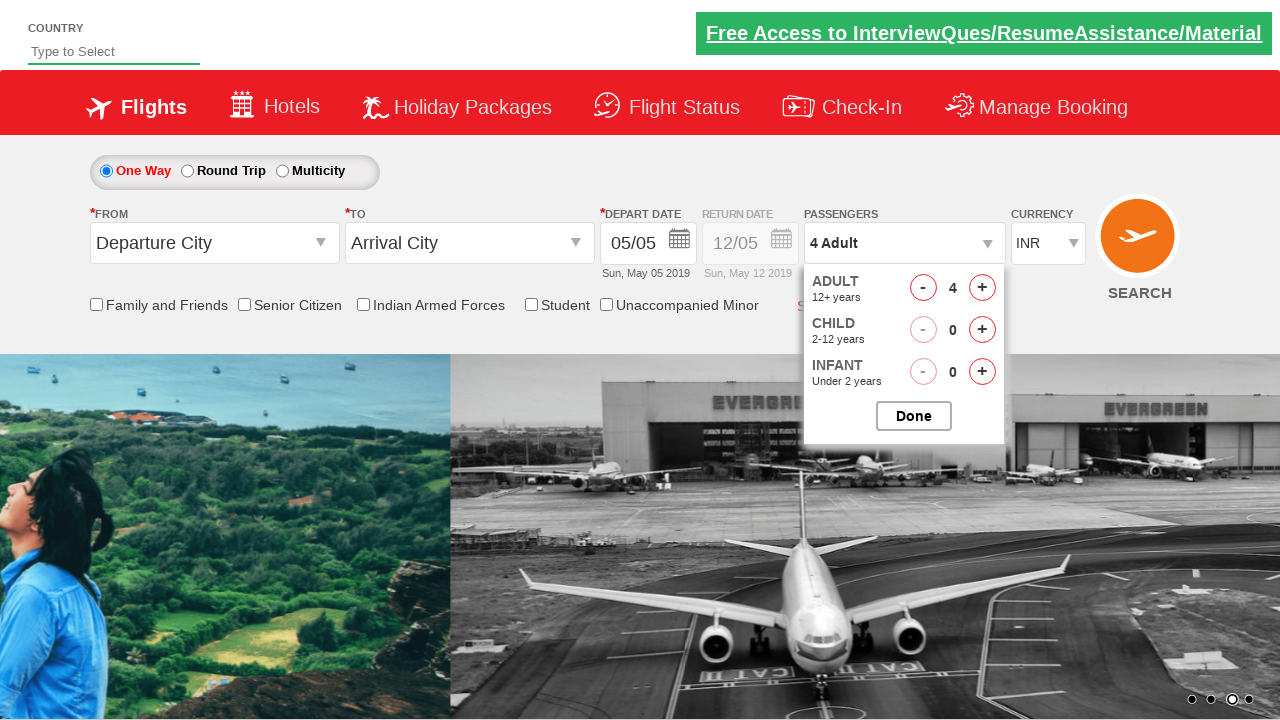

Incremented adult passenger count (iteration 4 of 5) at (982, 288) on #hrefIncAdt
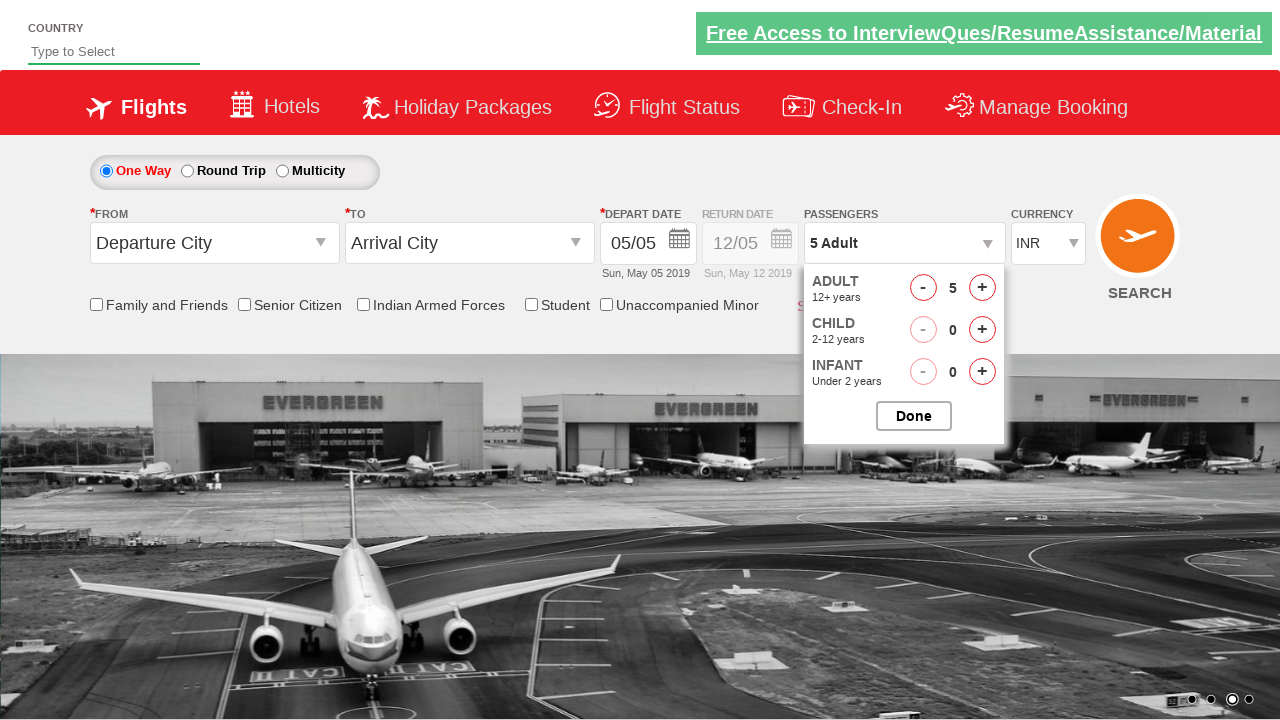

Incremented adult passenger count (iteration 5 of 5) at (982, 288) on #hrefIncAdt
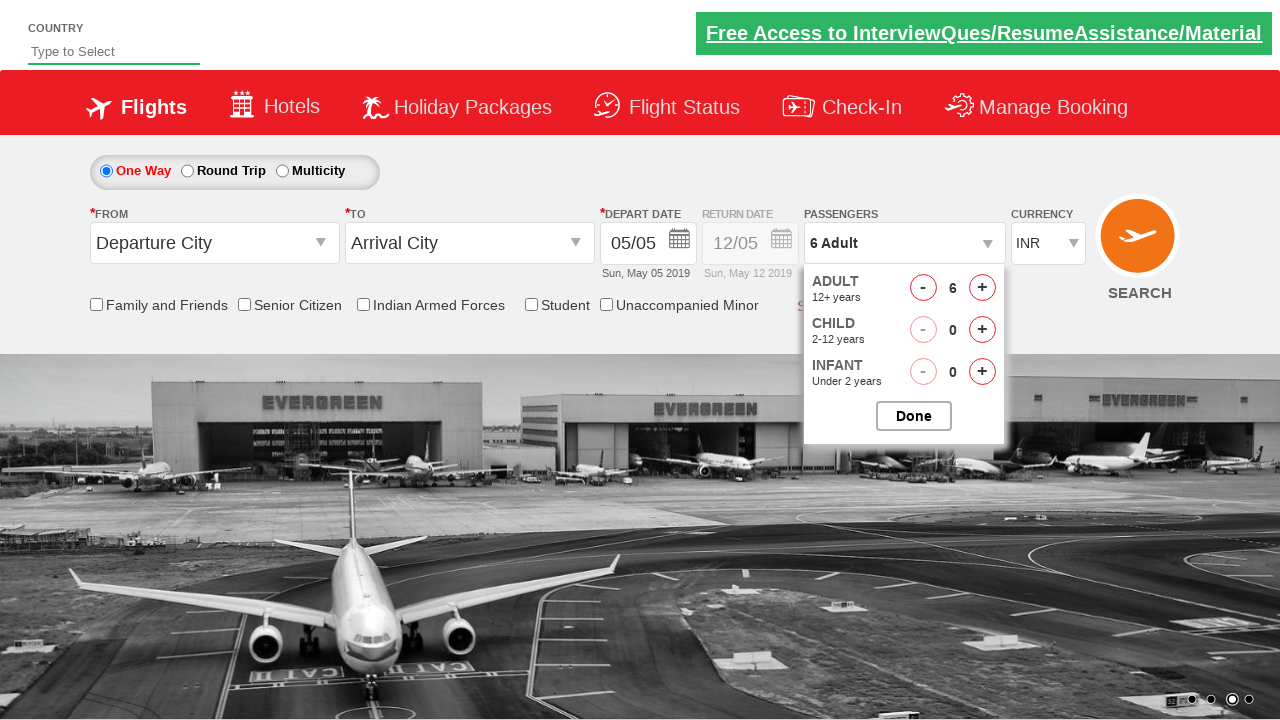

Clicked button to close passenger options dropdown at (914, 416) on #btnclosepaxoption
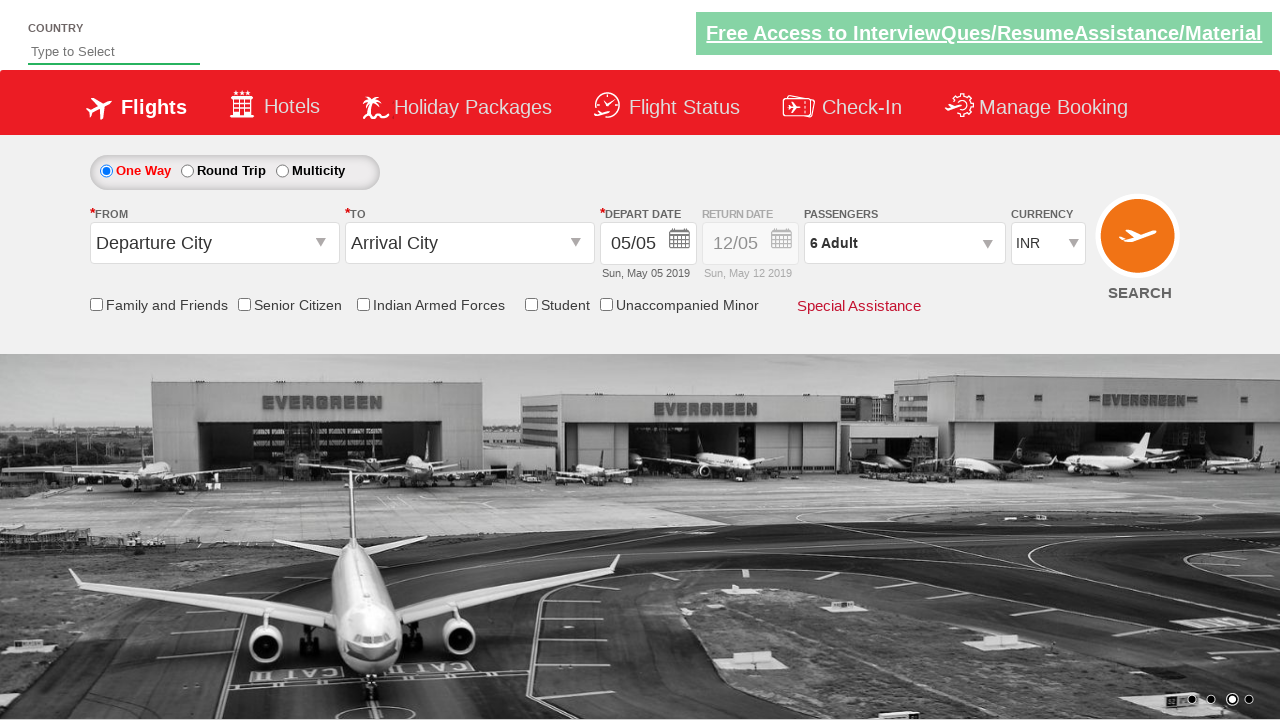

Confirmed dropdown has closed and paxinfo element is visible
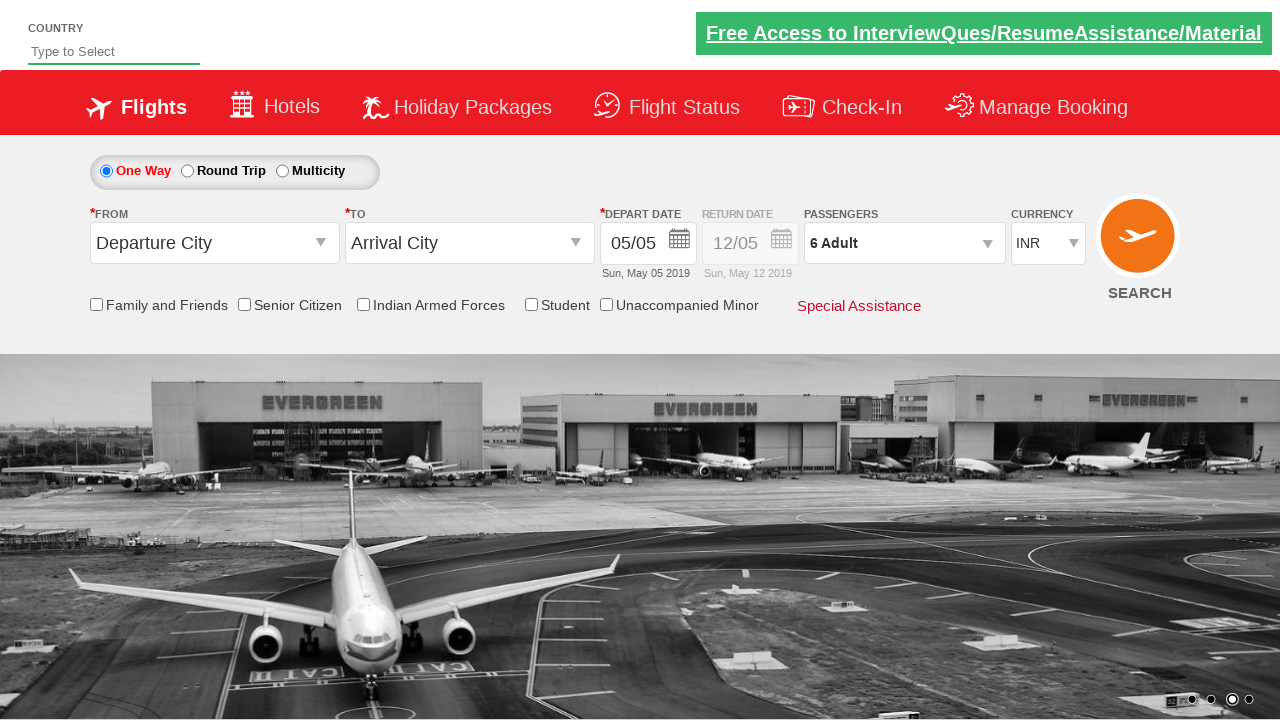

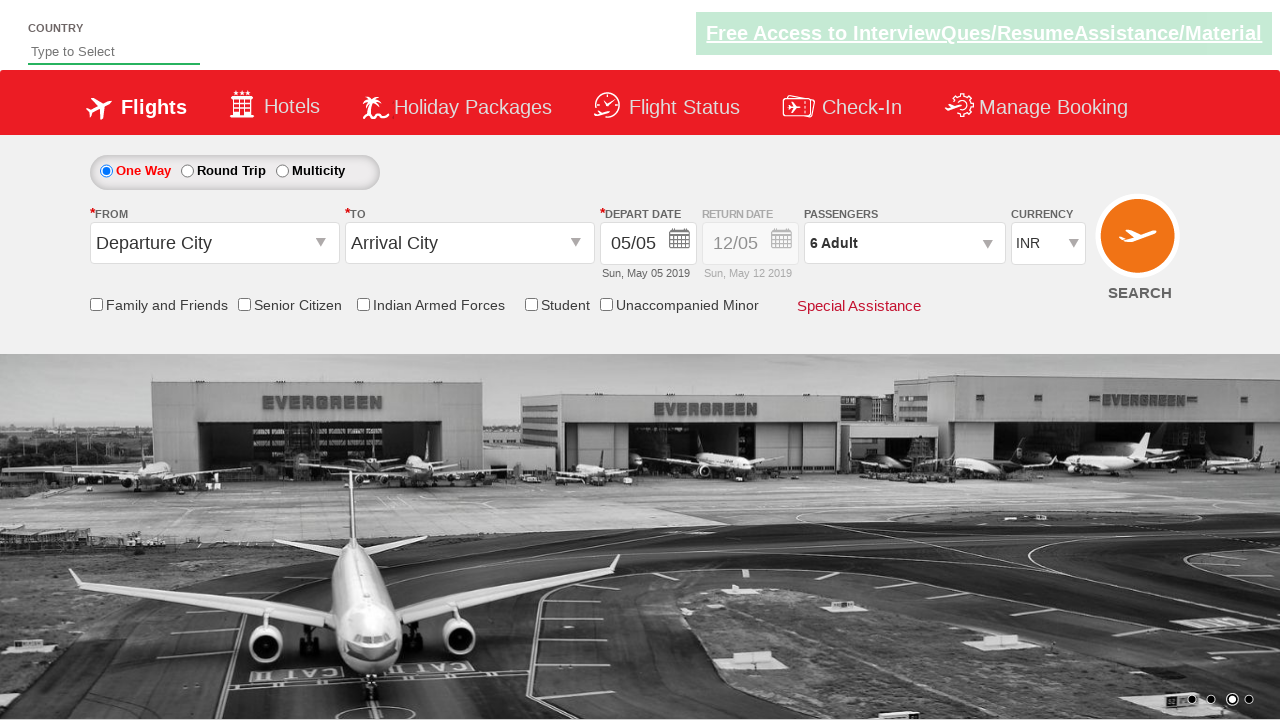